Navigates to Bluestone jewelry website and hovers over the Rings menu item to trigger a dropdown menu display

Starting URL: https://www.bluestone.com/

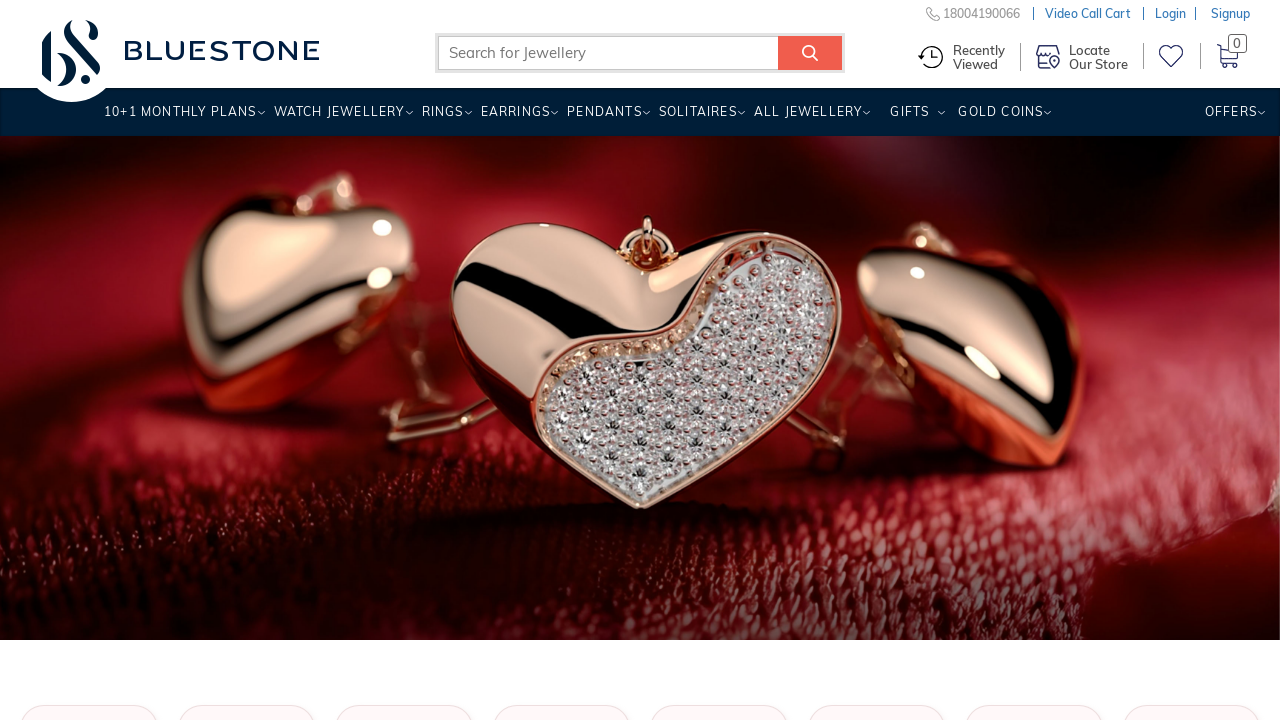

Navigated to Bluestone jewelry website
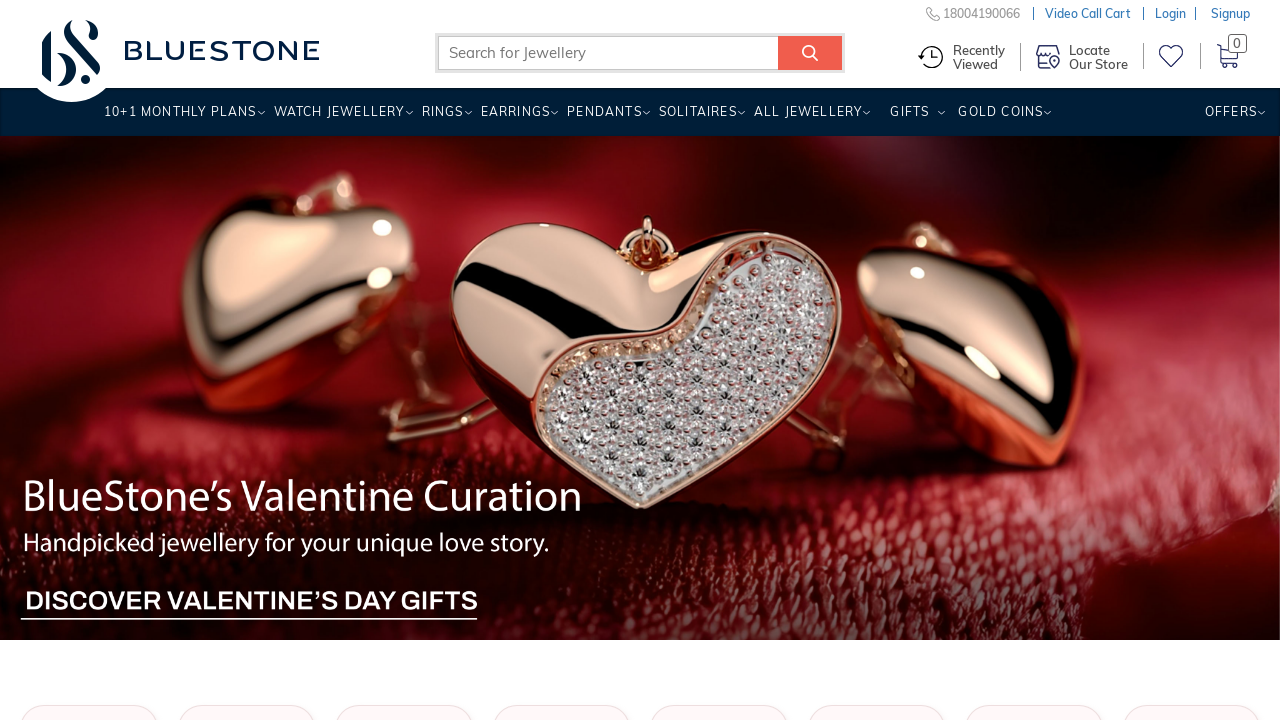

Hovered over Rings menu item to trigger dropdown at (442, 119) on li.menuparent.repb a[title='Rings']
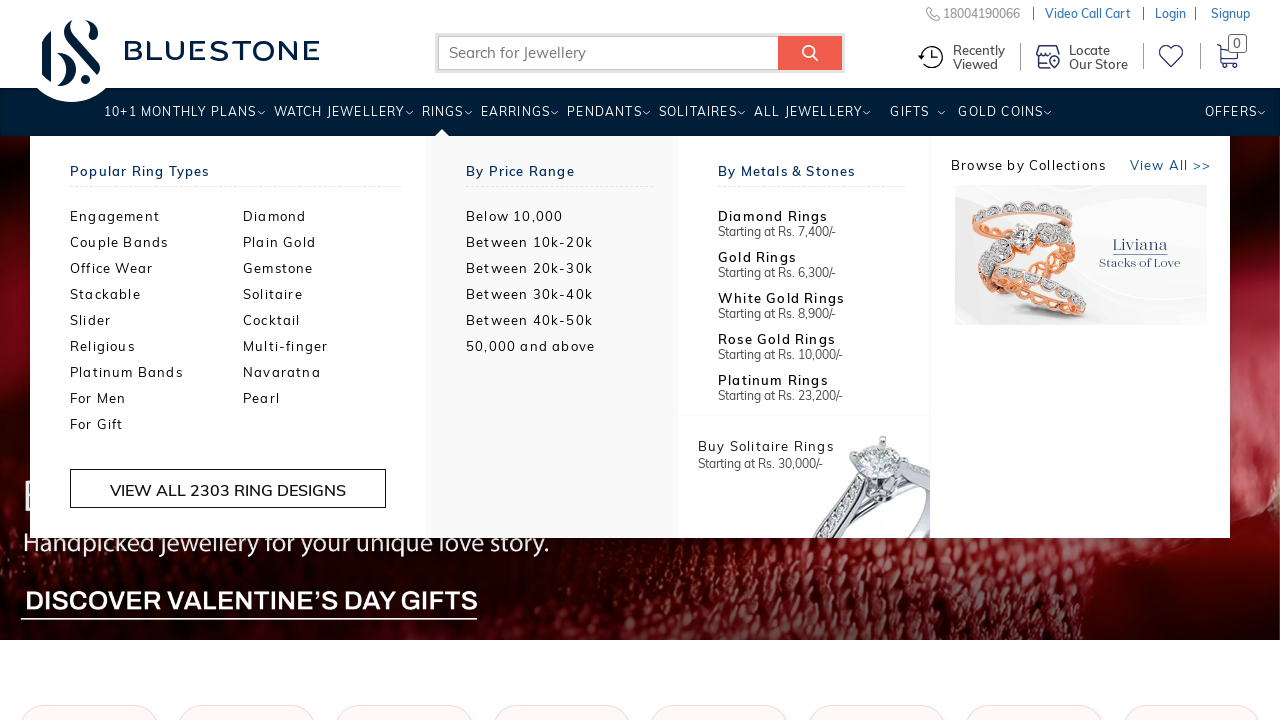

Waited for dropdown animation to complete
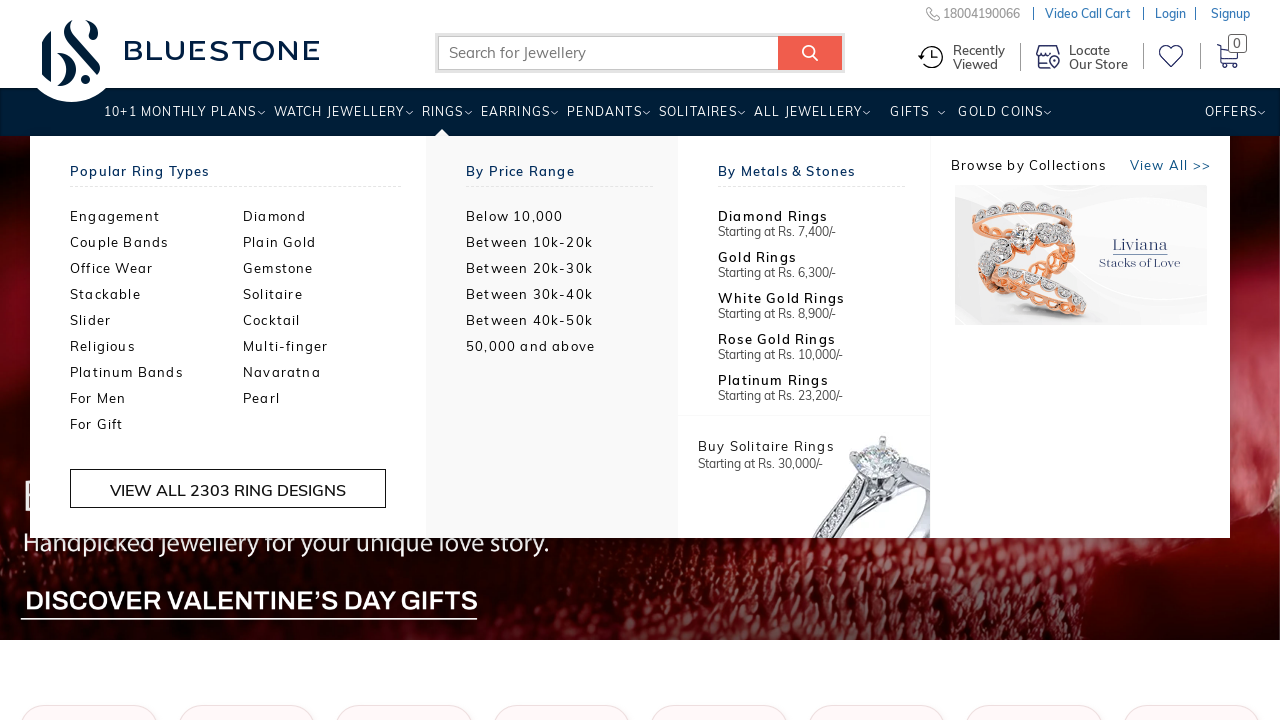

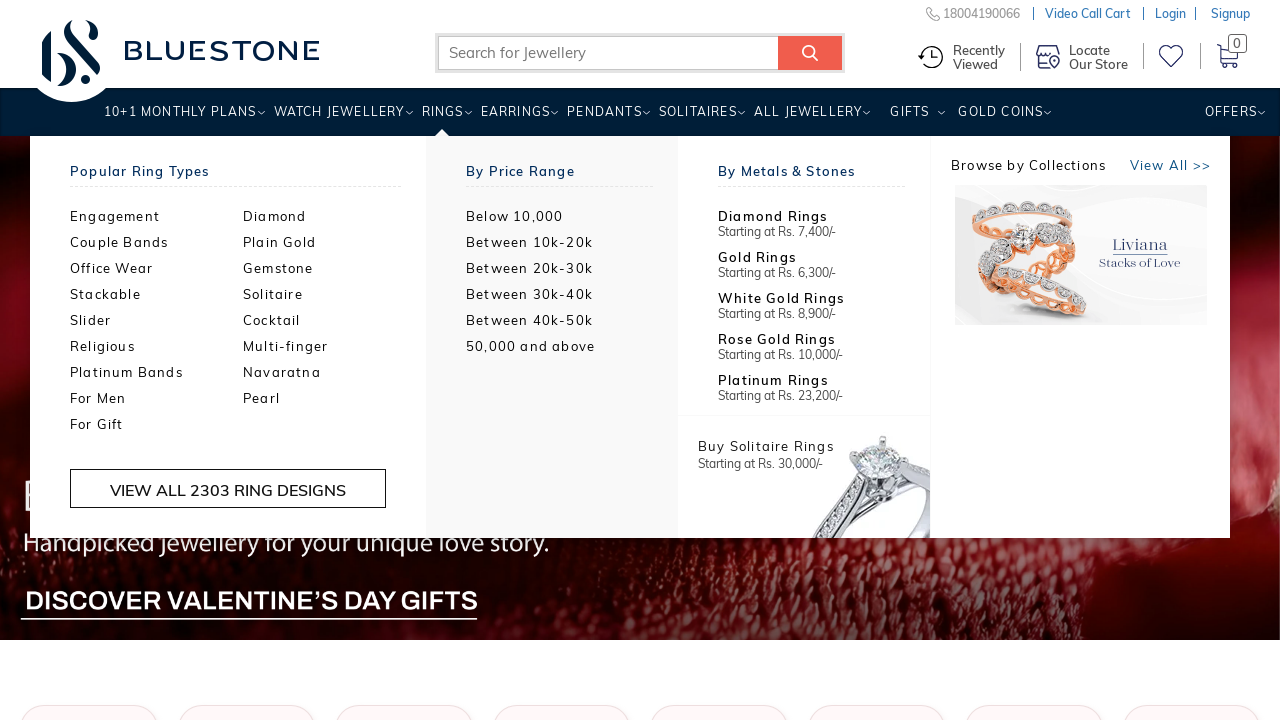